Tests hover functionality by hovering over the second figure image and verifying the user name is displayed

Starting URL: https://the-internet.herokuapp.com/hovers

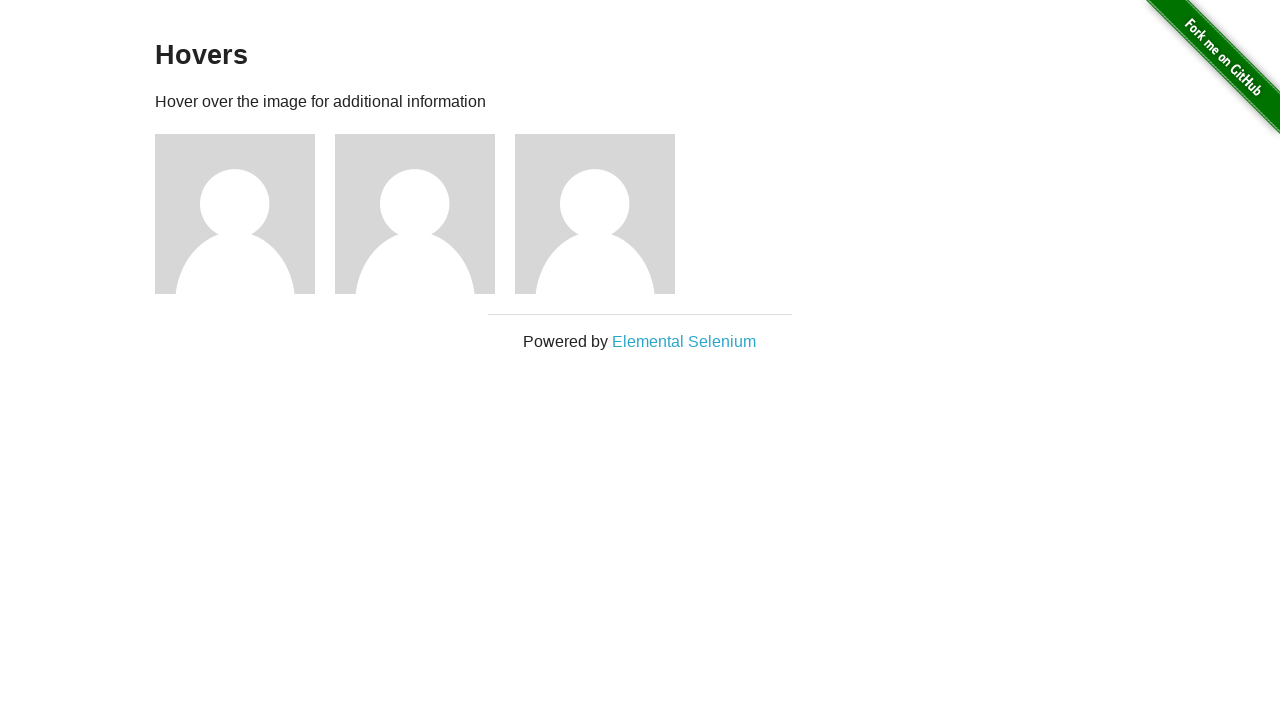

Navigated to the hovers page
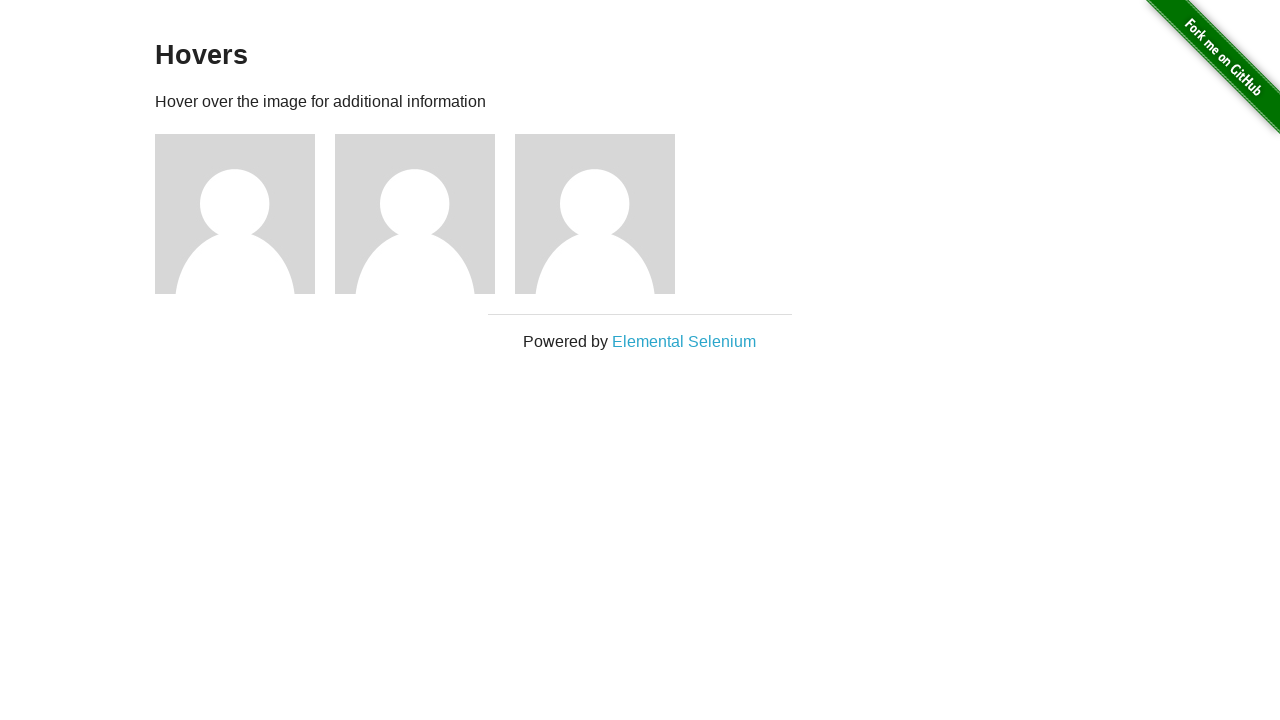

Hovered over the second figure image at (425, 214) on .figure:nth-child(4)
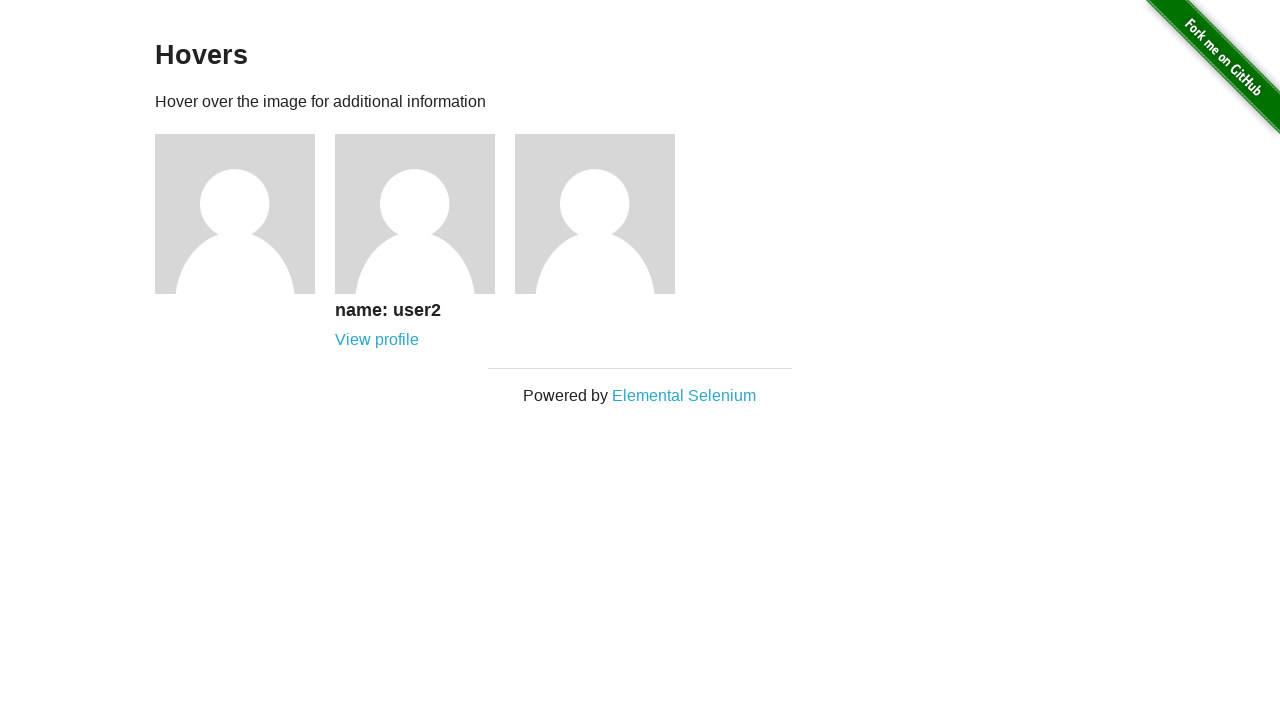

User name caption displayed on hover
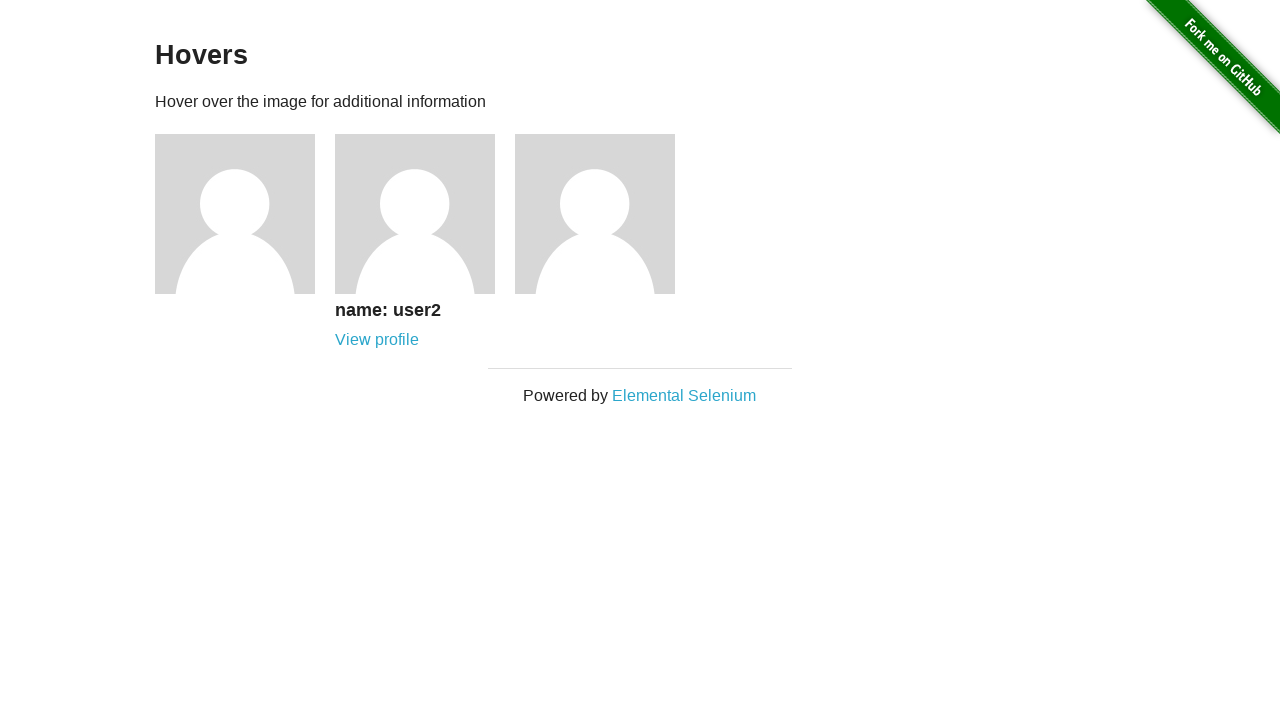

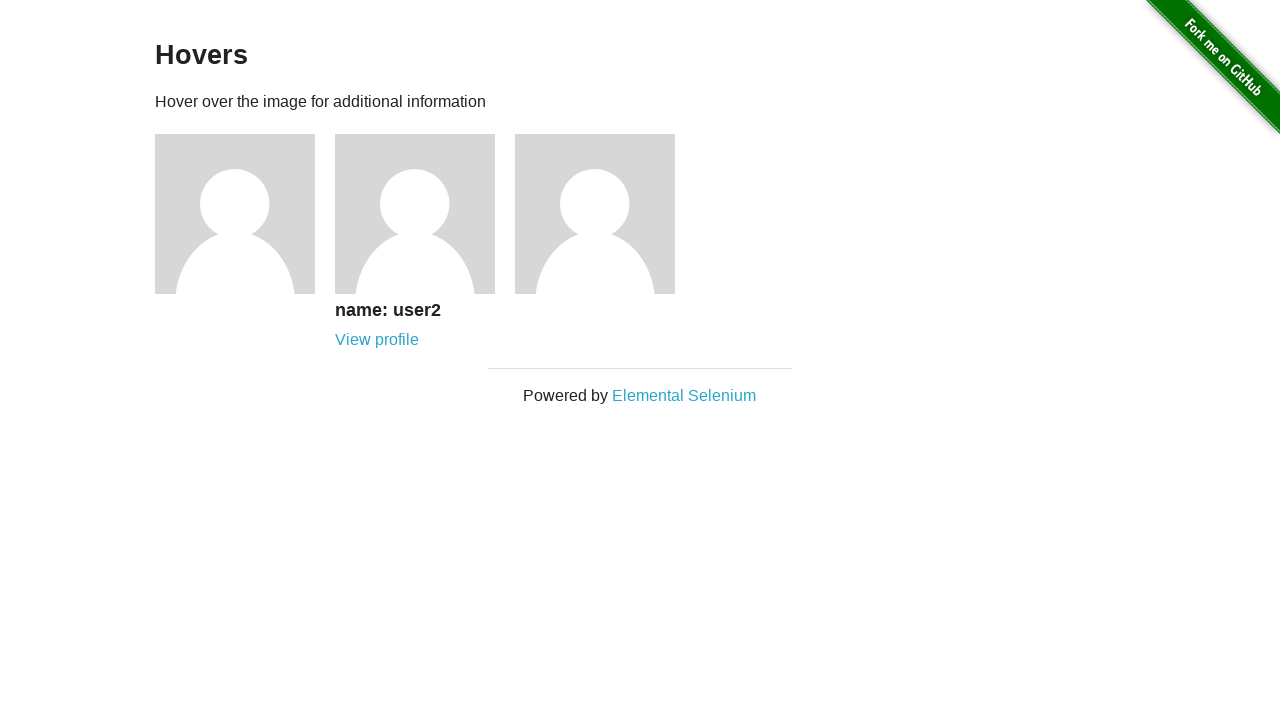